Navigates to DuckDuckGo homepage and retrieves the page title

Starting URL: https://www.duckduckgo.com

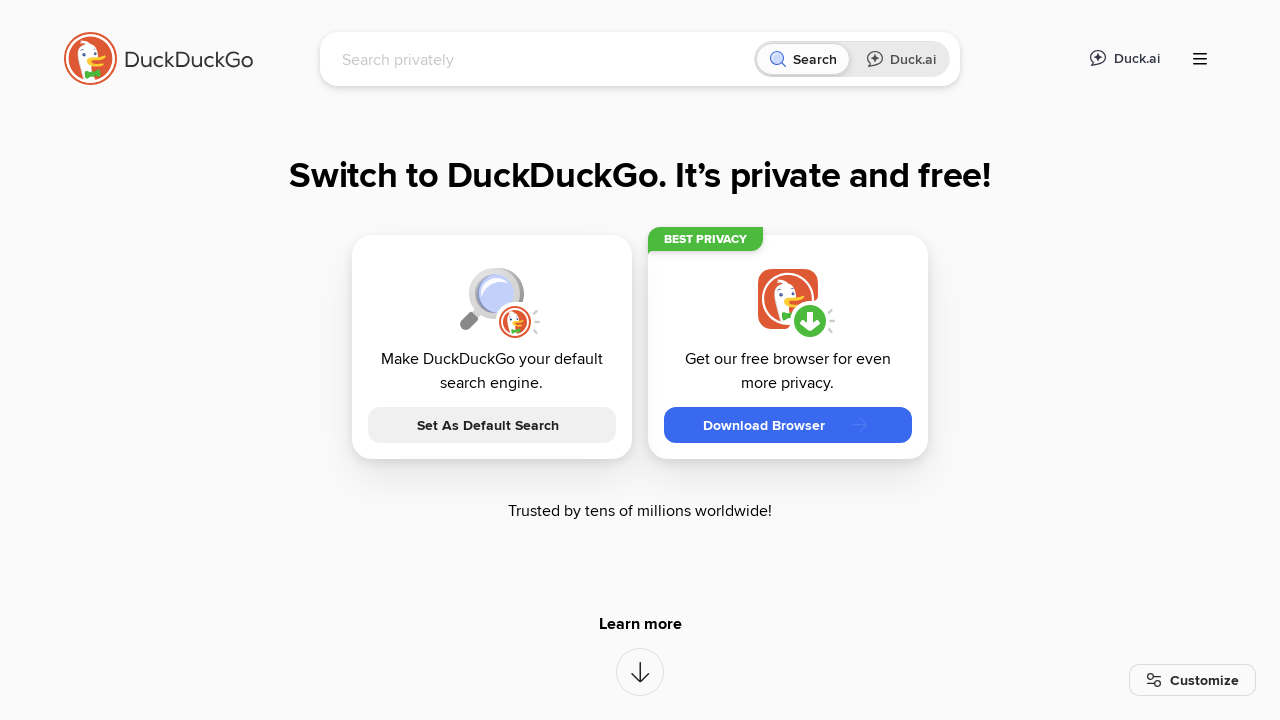

Navigated to DuckDuckGo homepage
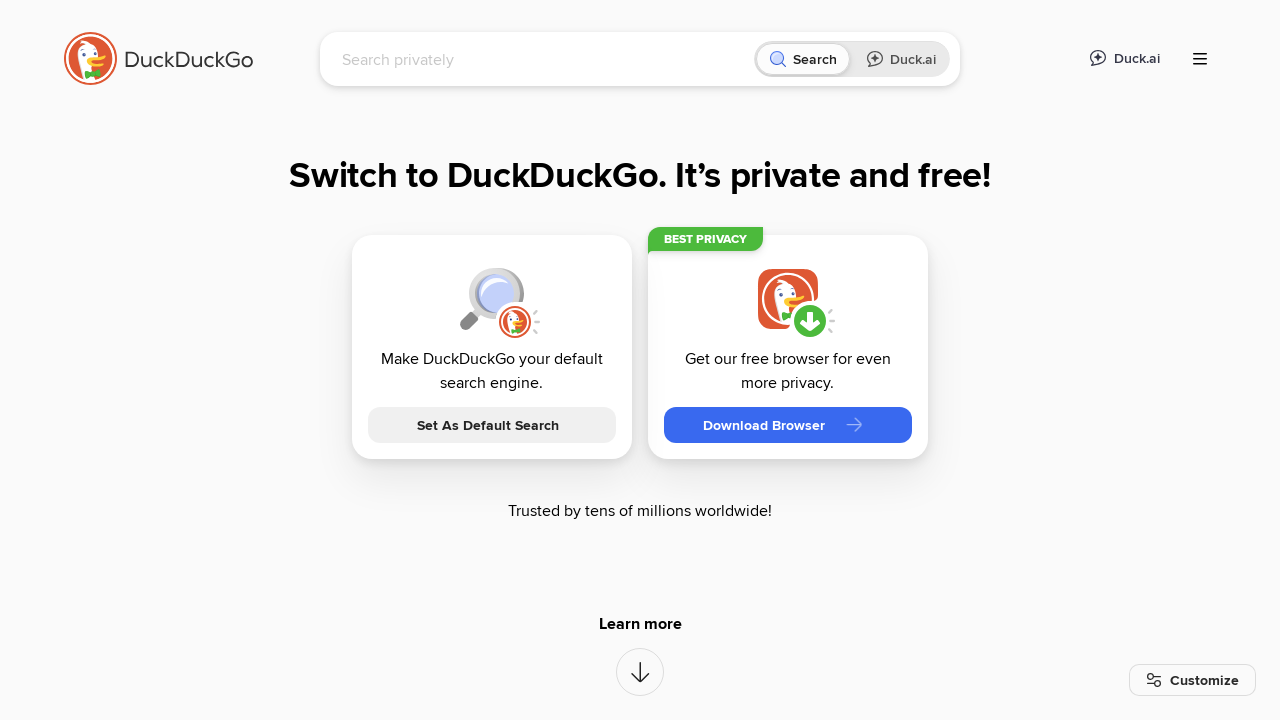

Retrieved page title: DuckDuckGo - Protection. Privacy. Peace of mind.
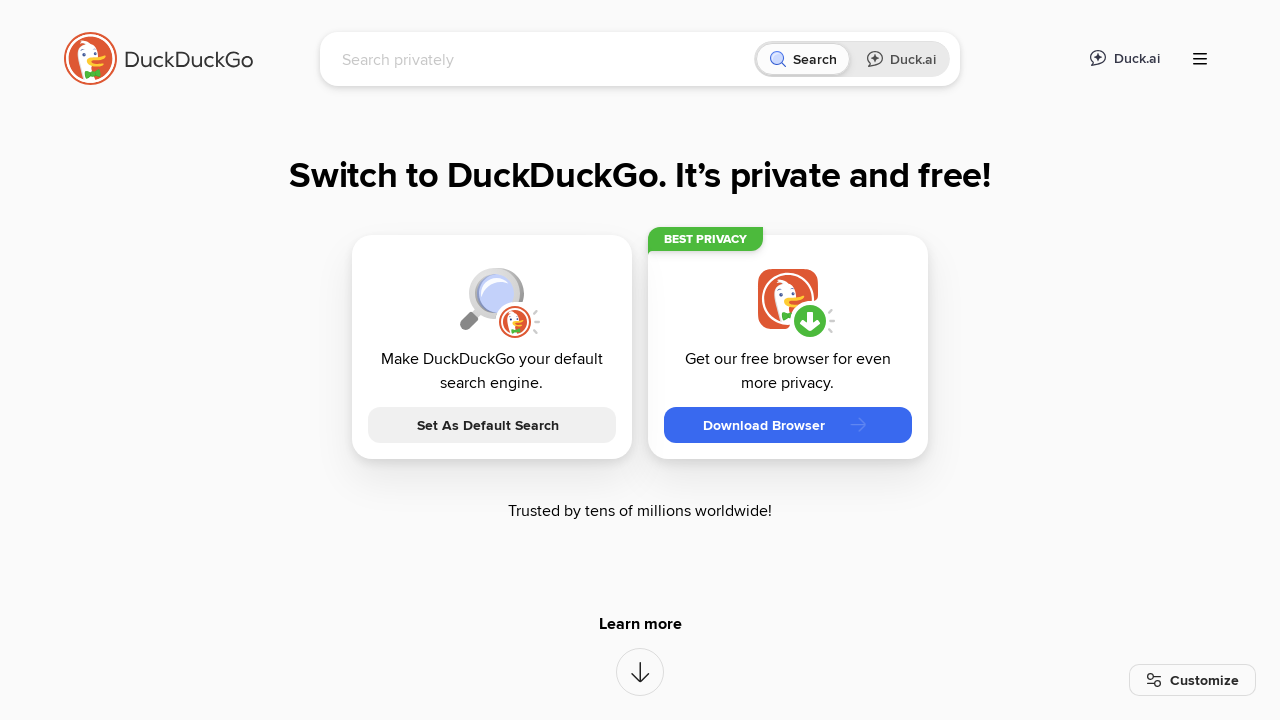

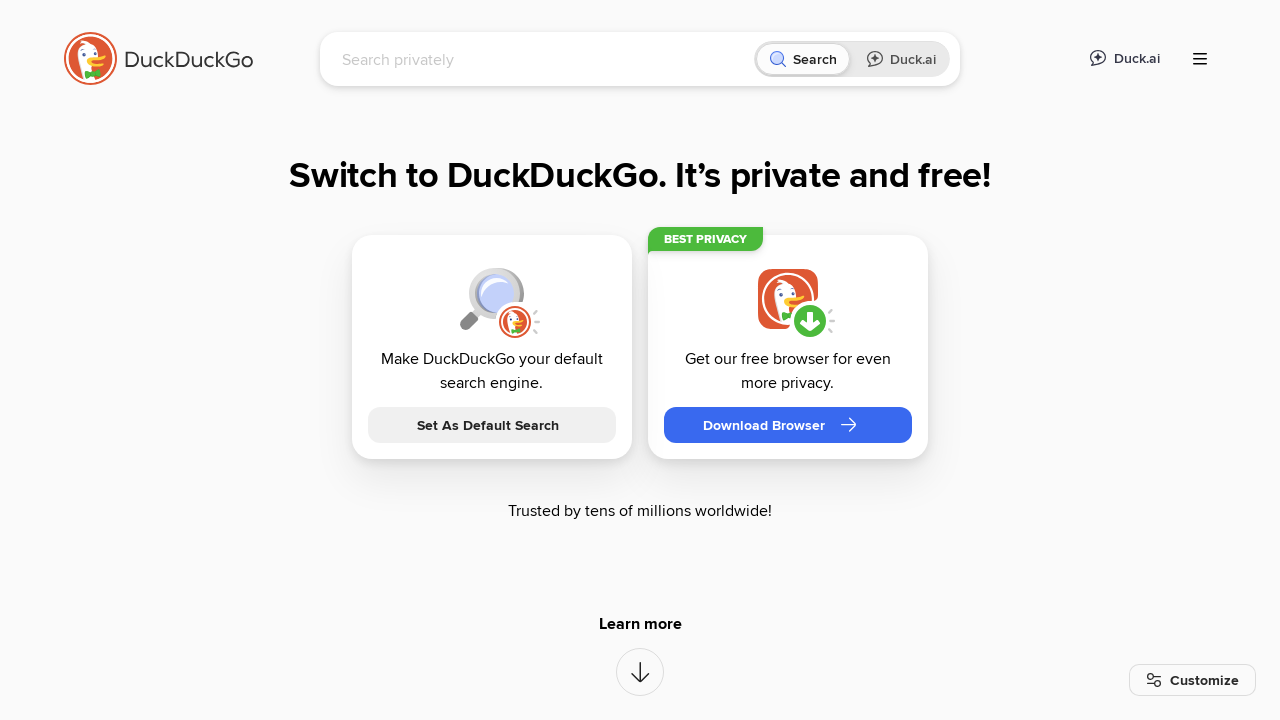